Tests Apple iPhone shop page by setting up a route interceptor to modify API response data, clicking on an iPhone product card, and verifying that the modified title appears in the product overlay.

Starting URL: https://www.apple.com/shop/buy-iphone

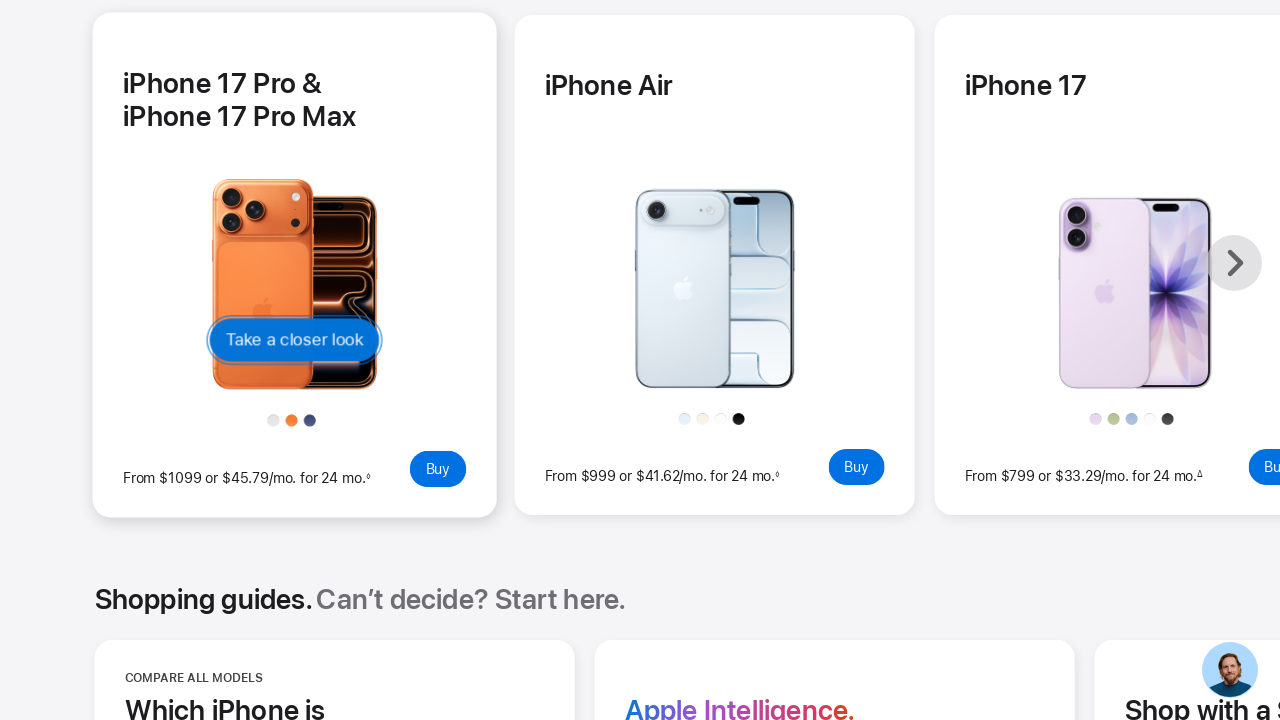

Set up route interceptor to modify iPhone API response with custom title
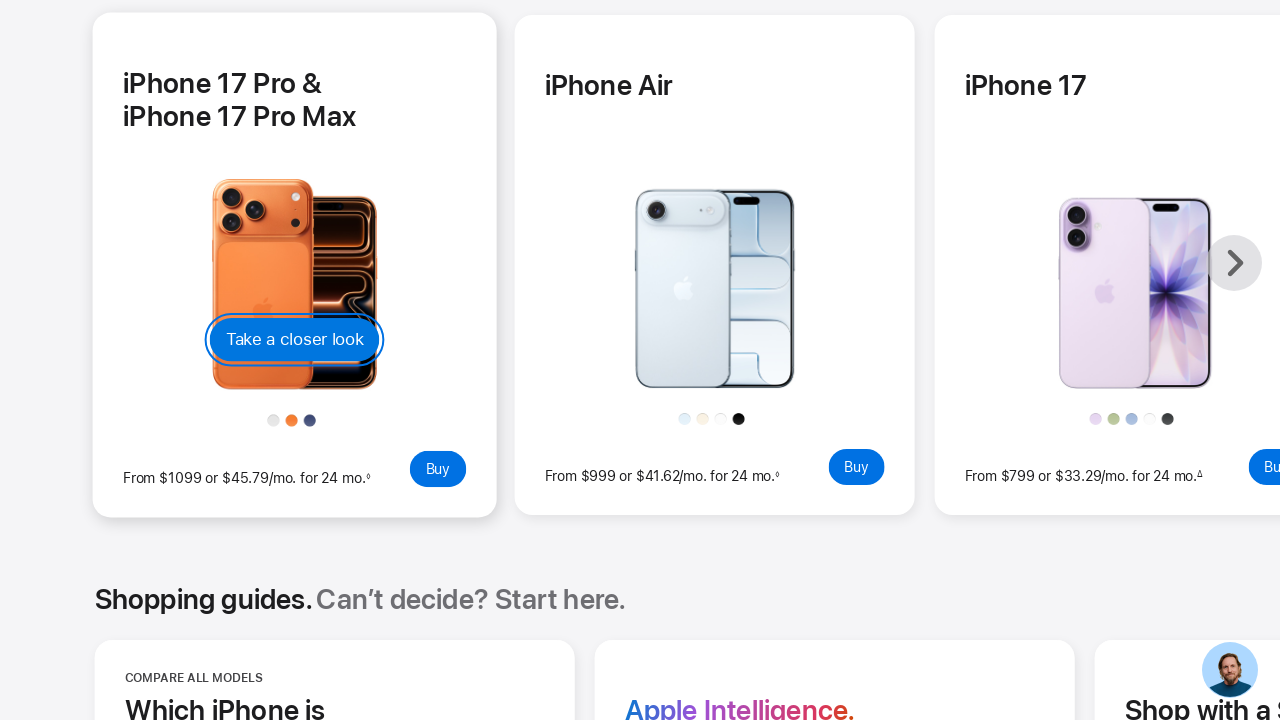

Reloaded page to activate route interceptor
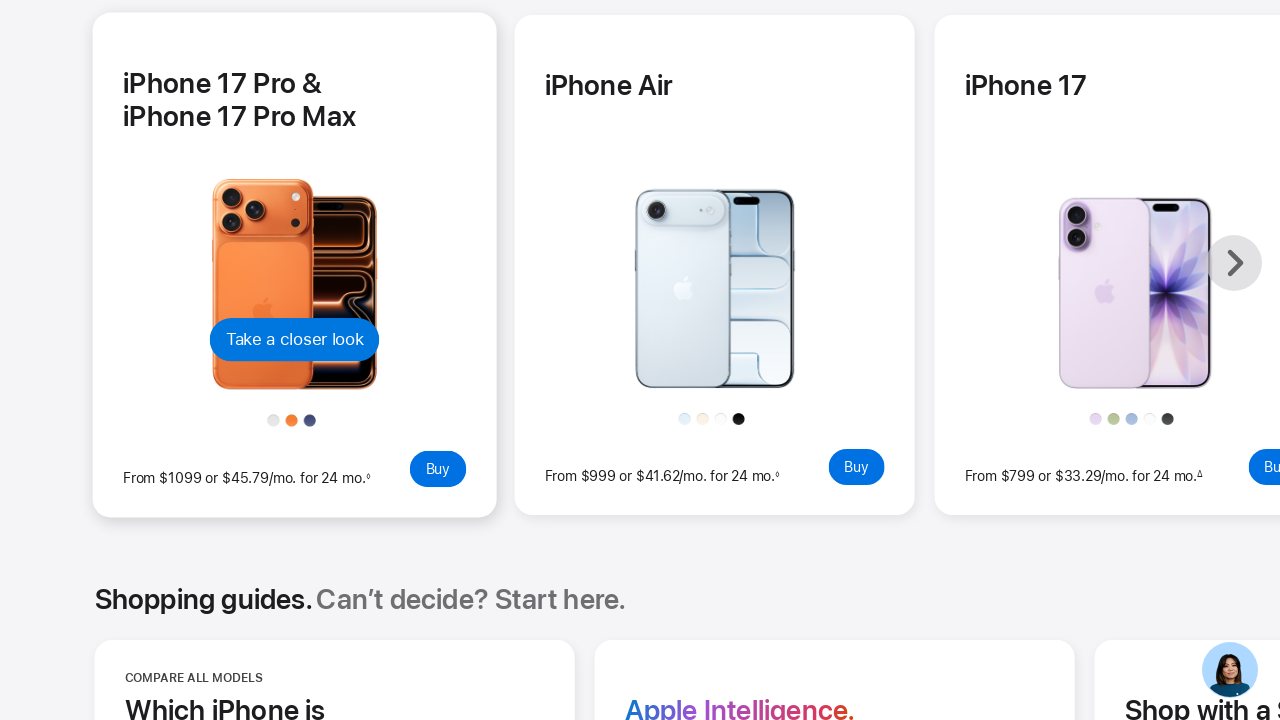

Clicked on first iPhone product card at (295, 87) on (//h3[@class='rf-hcard-content-title'])[1]
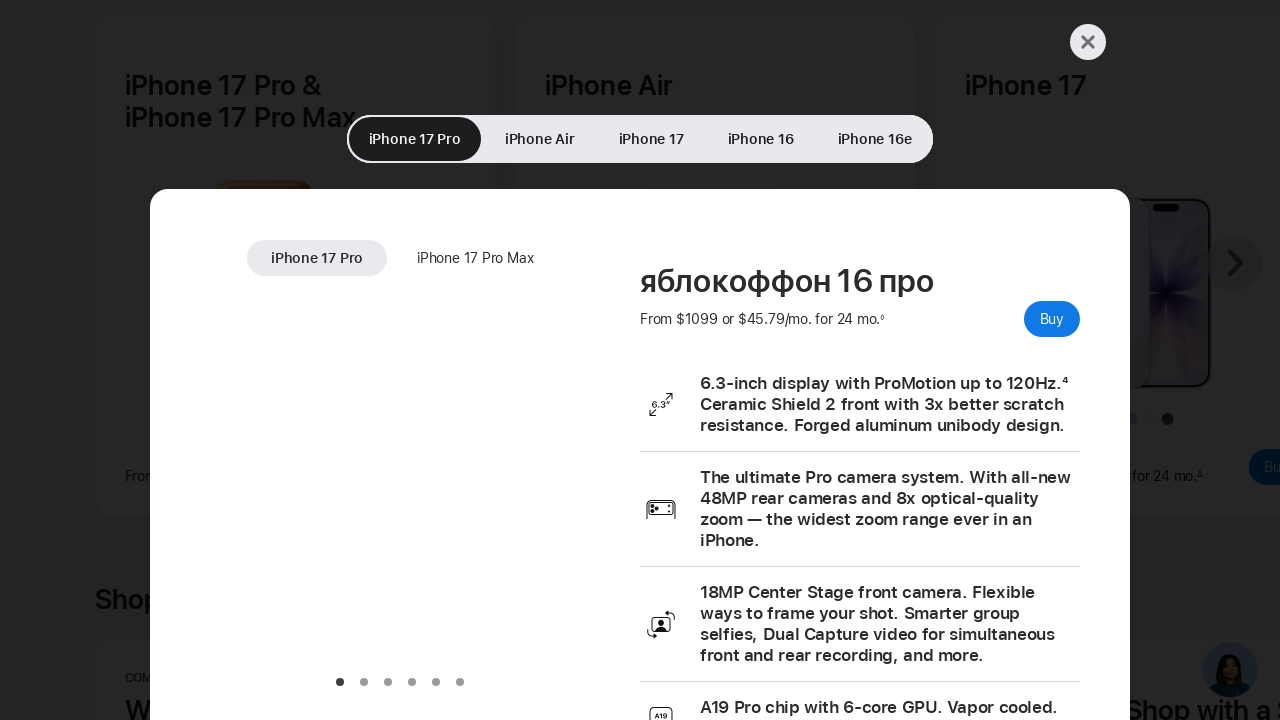

Verified modified title appears in product overlay
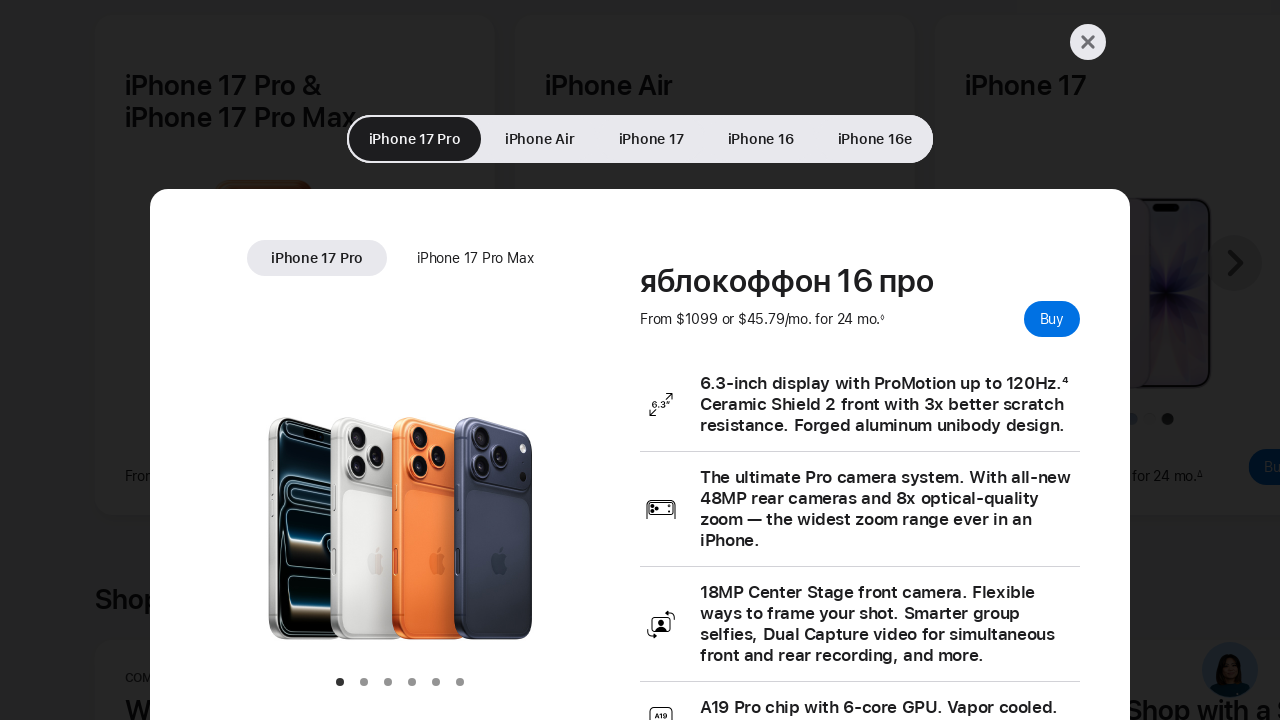

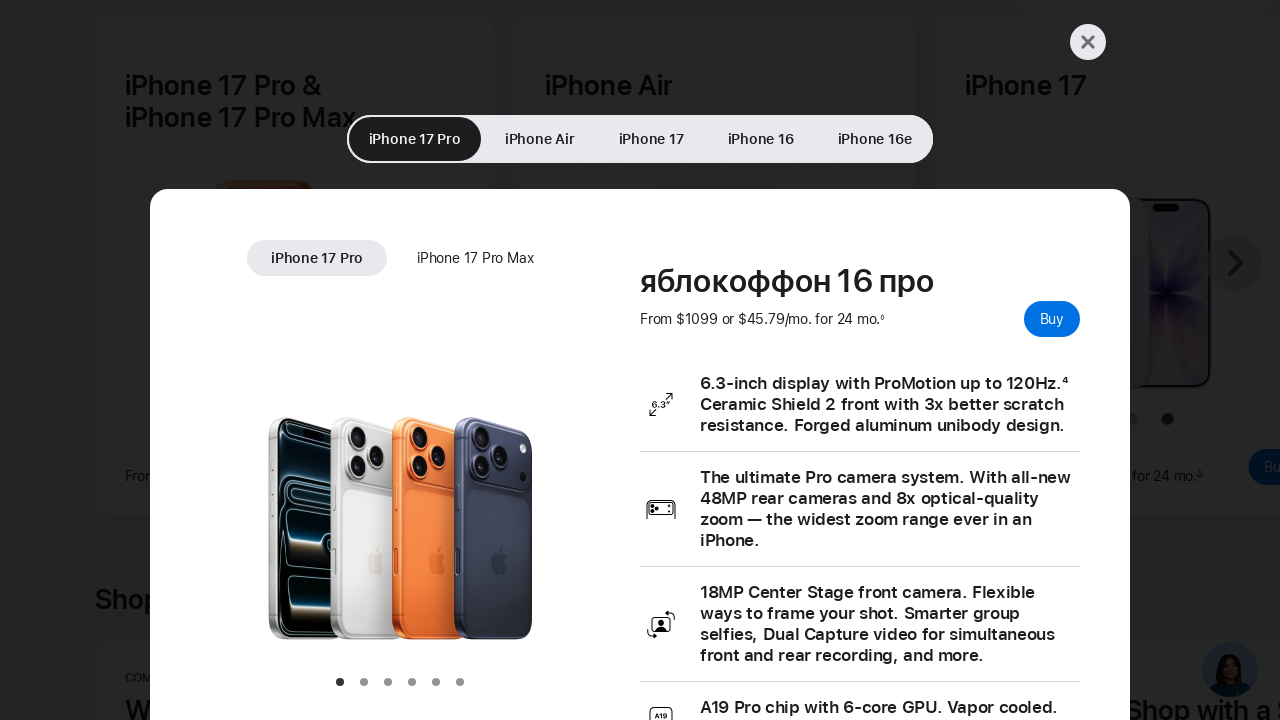